Tests clearing the complete state of all items by checking and unchecking toggle-all

Starting URL: https://demo.playwright.dev/todomvc

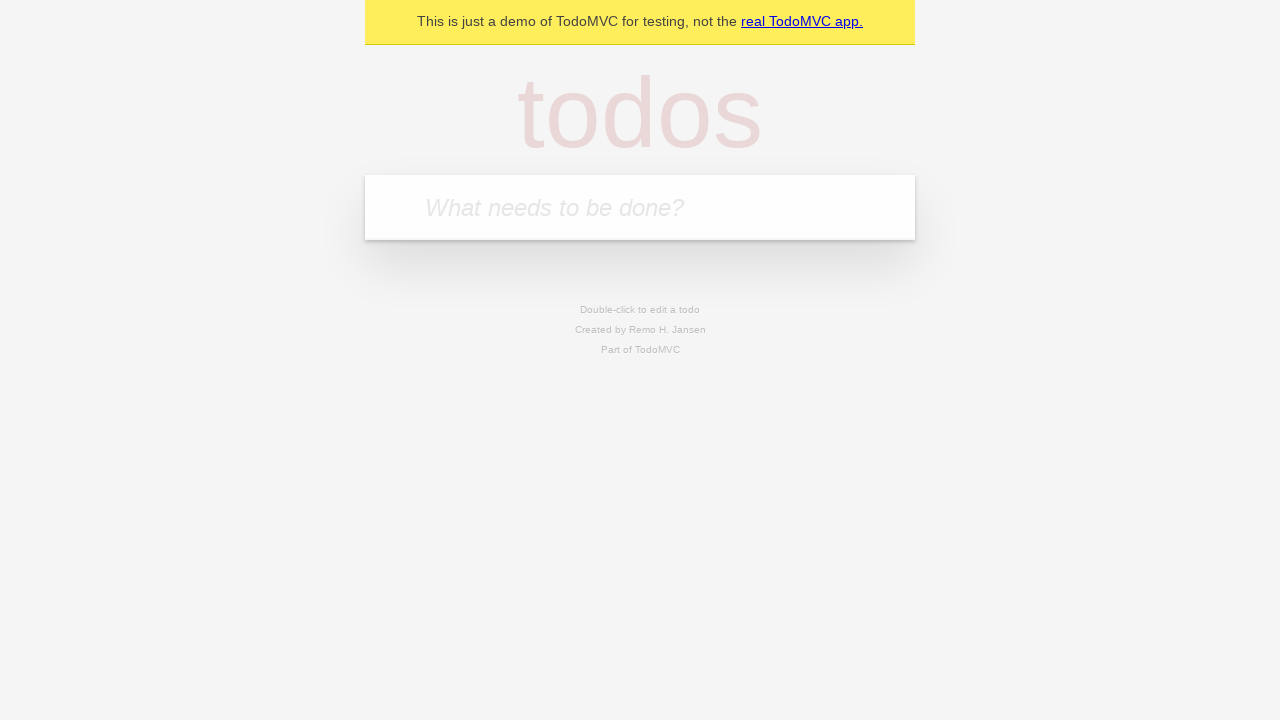

Filled todo input with 'buy some cheese' on internal:attr=[placeholder="What needs to be done?"i]
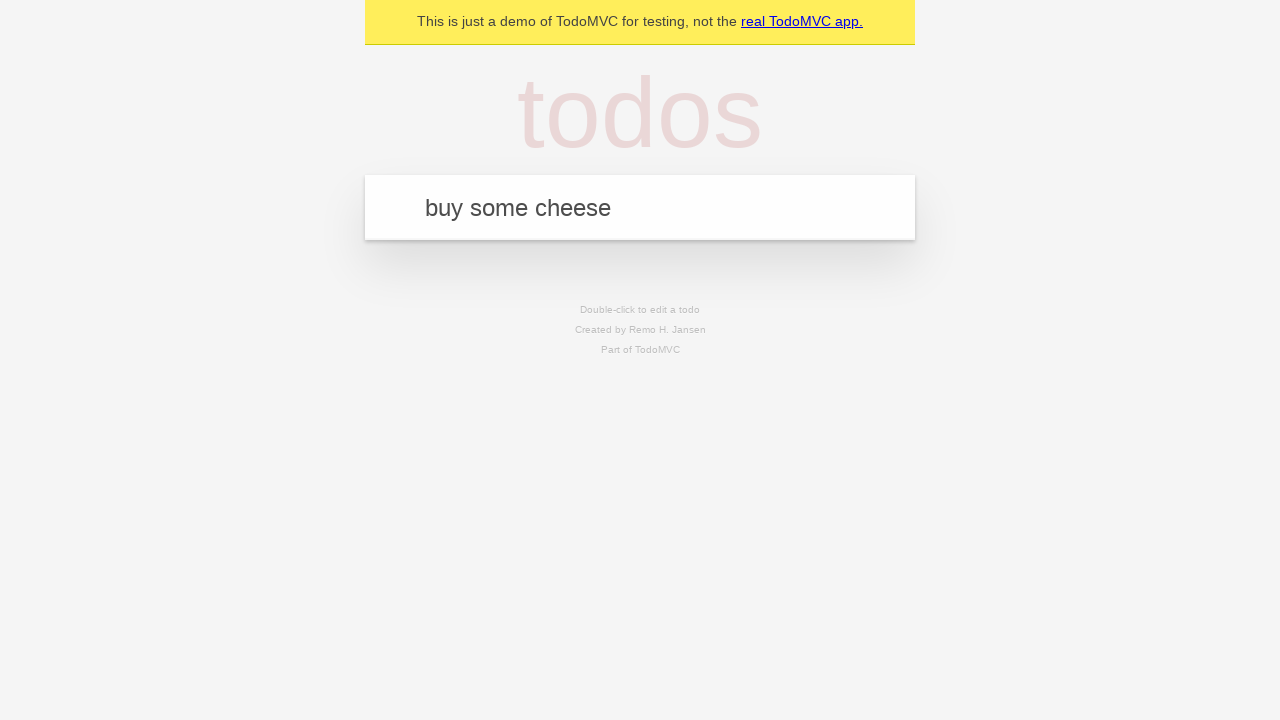

Pressed Enter to add first todo on internal:attr=[placeholder="What needs to be done?"i]
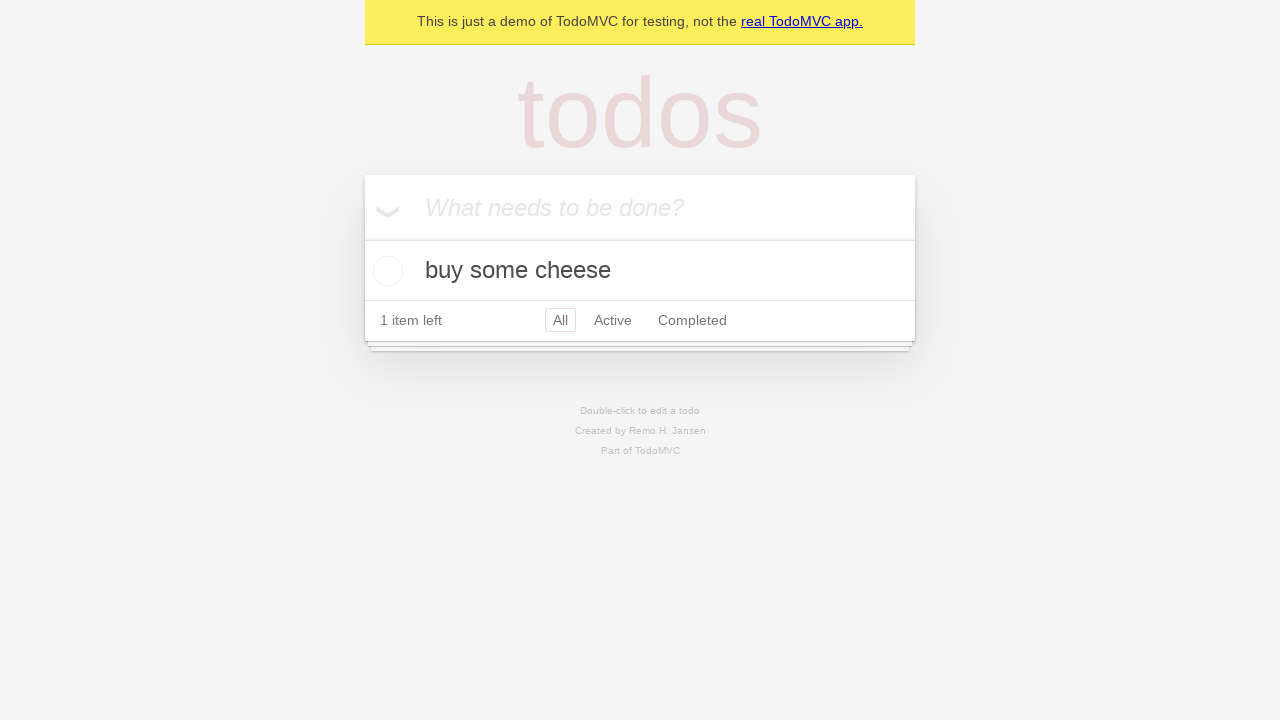

Filled todo input with 'feed the cat' on internal:attr=[placeholder="What needs to be done?"i]
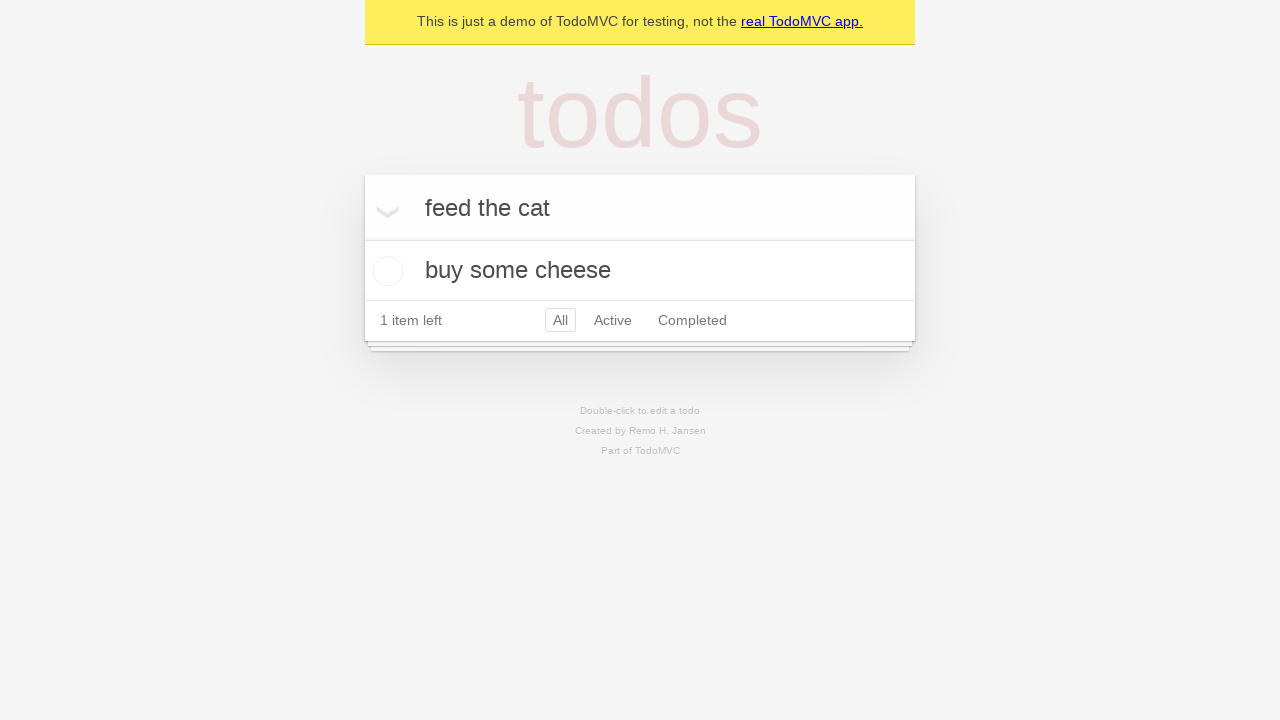

Pressed Enter to add second todo on internal:attr=[placeholder="What needs to be done?"i]
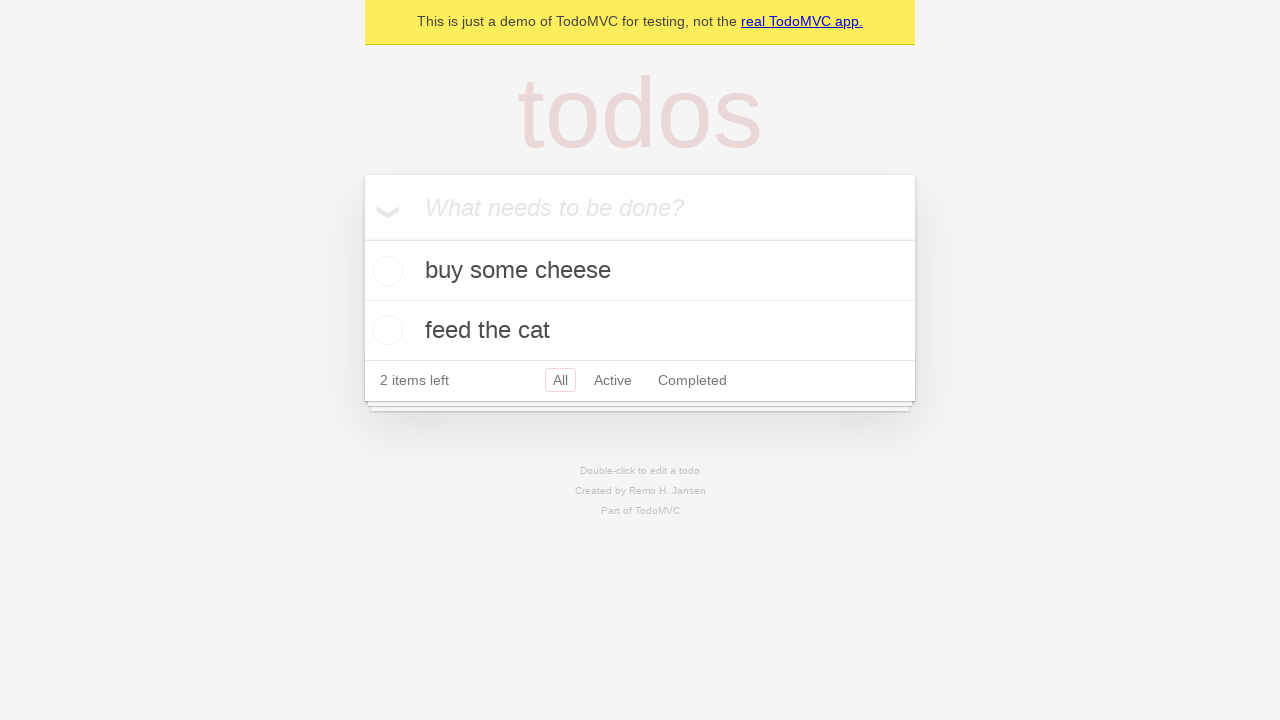

Filled todo input with 'book a doctors appointment' on internal:attr=[placeholder="What needs to be done?"i]
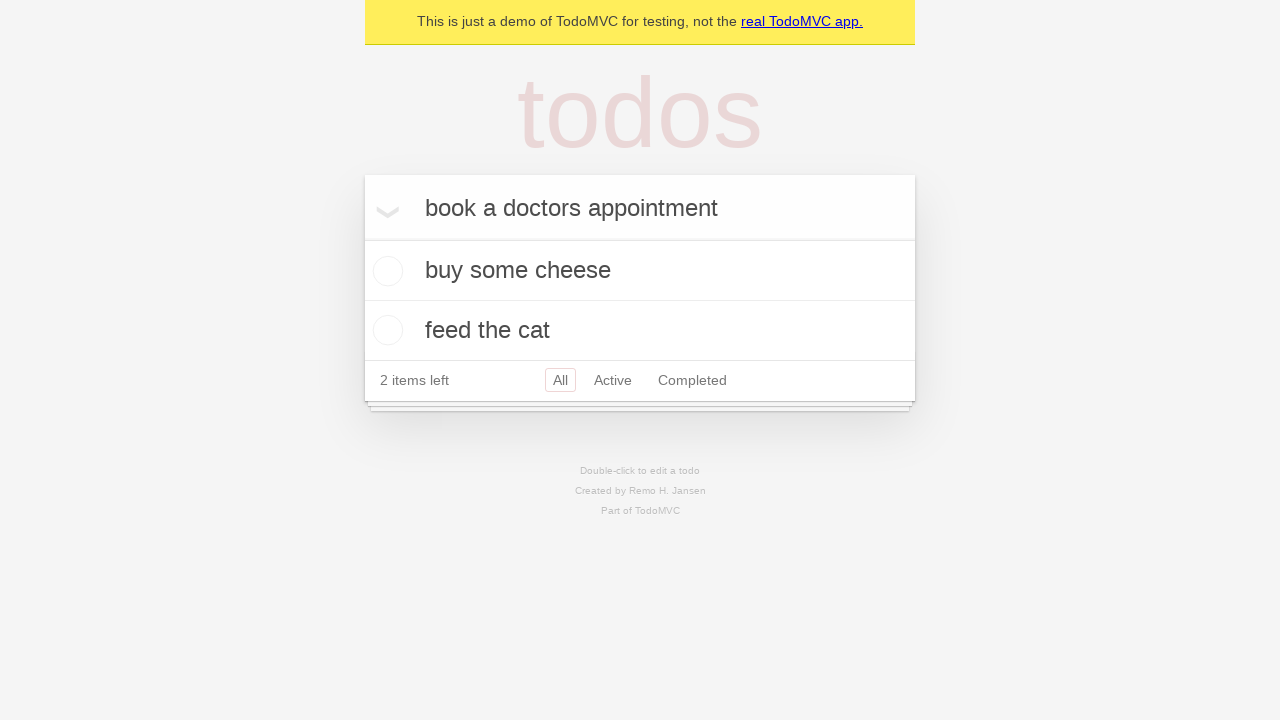

Pressed Enter to add third todo on internal:attr=[placeholder="What needs to be done?"i]
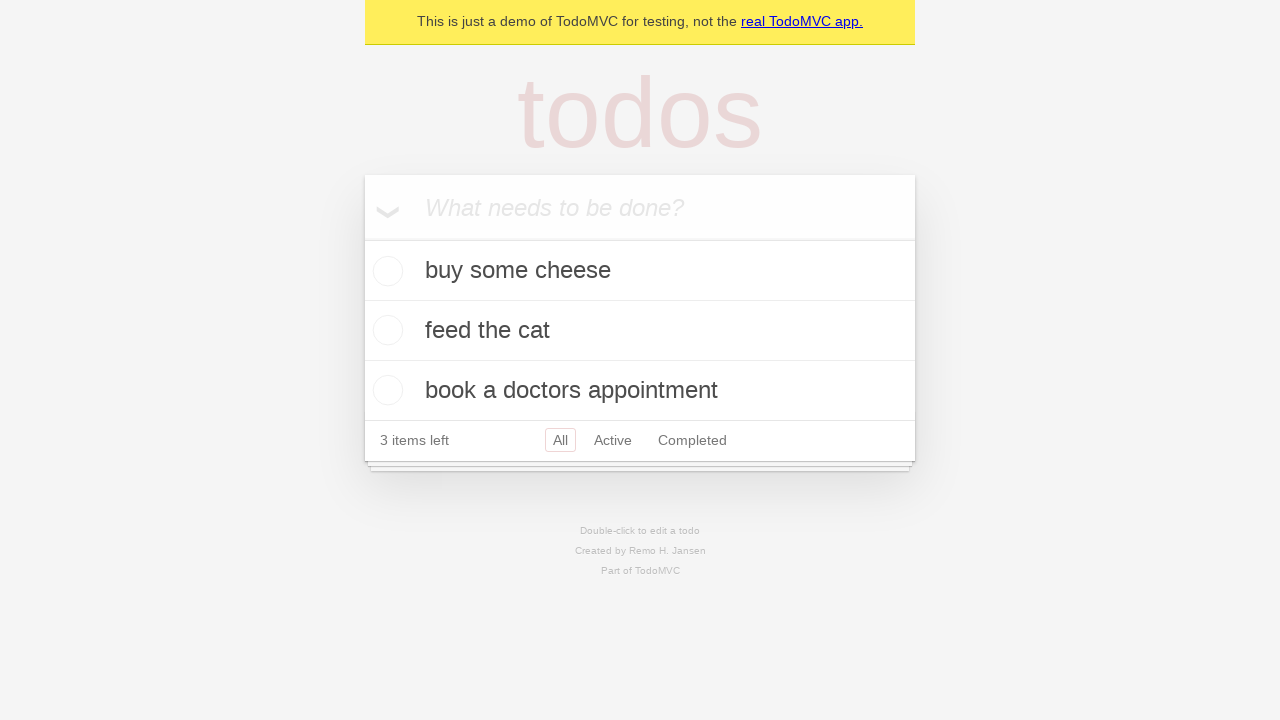

Checked 'Mark all as complete' toggle to complete all todos at (362, 238) on internal:label="Mark all as complete"i
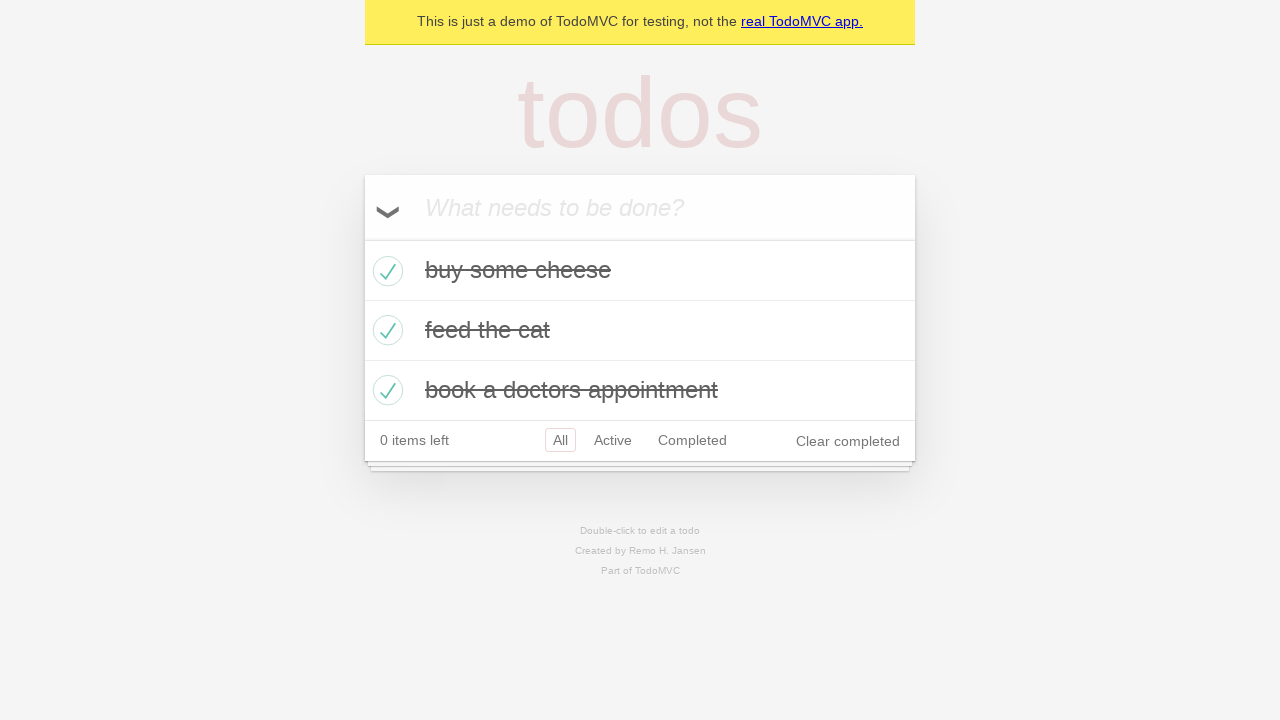

Unchecked 'Mark all as complete' toggle to clear complete state at (362, 238) on internal:label="Mark all as complete"i
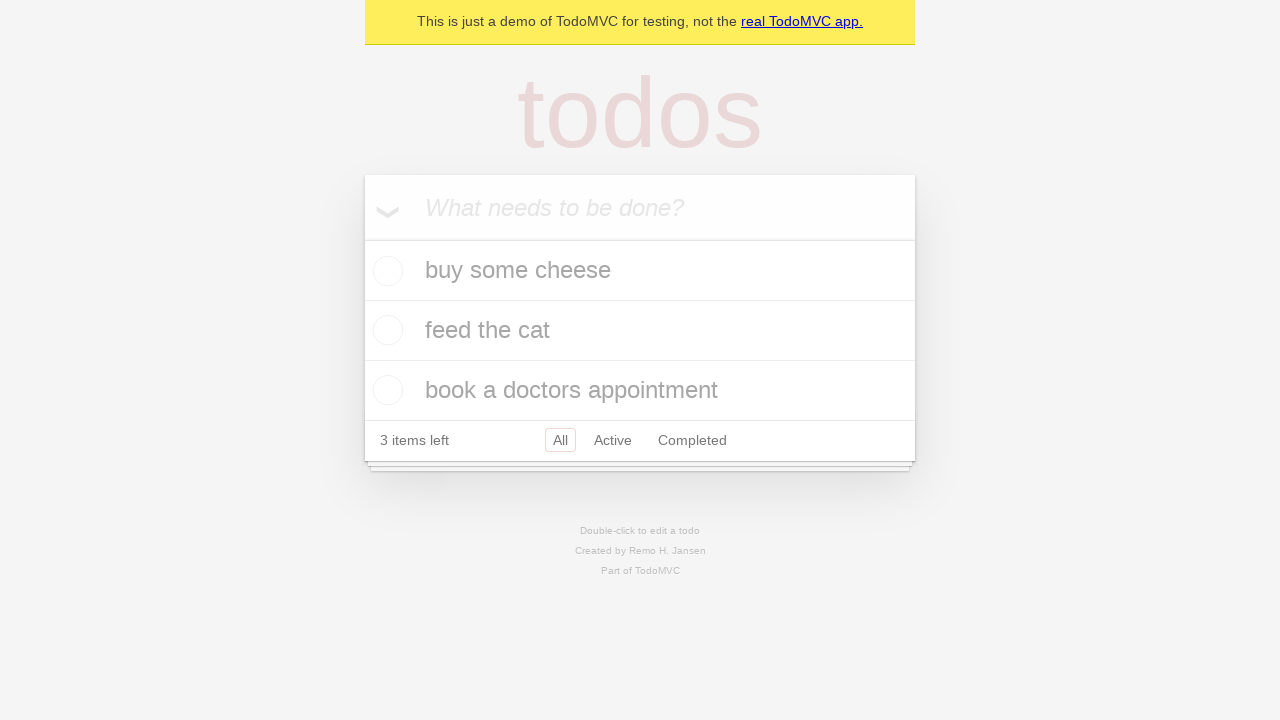

Waited for todo items to be visible in uncompleted state
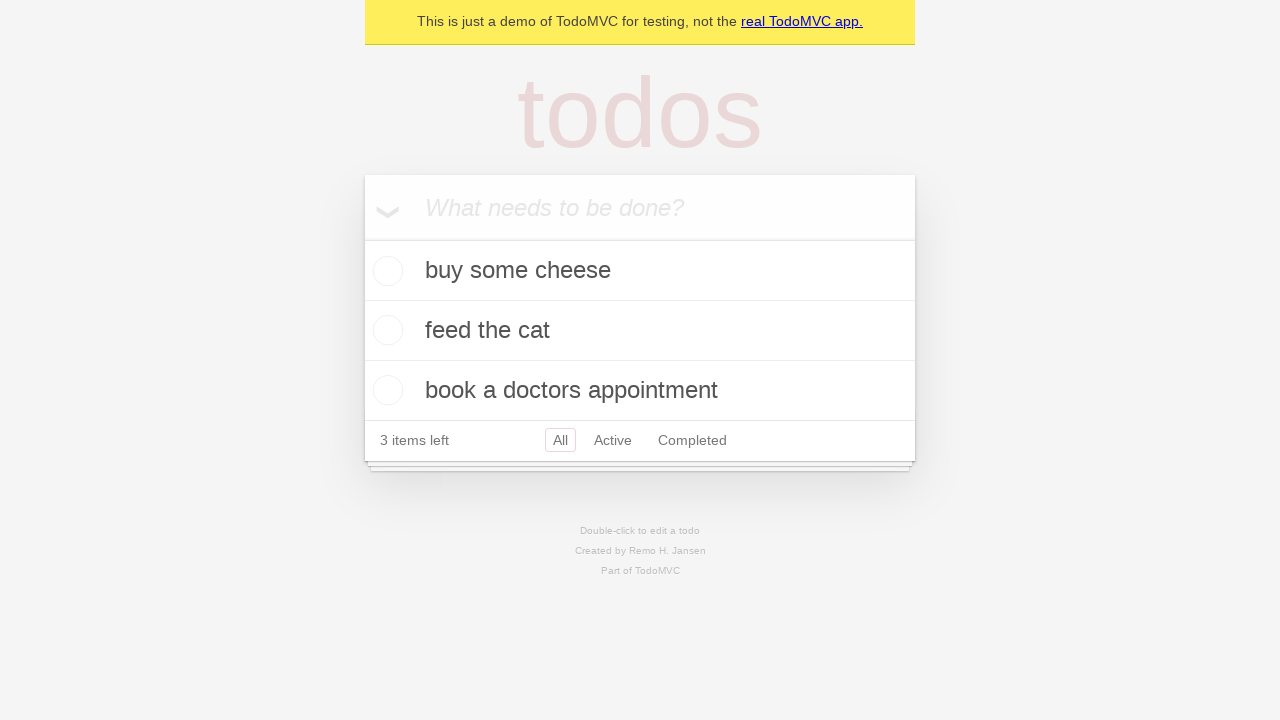

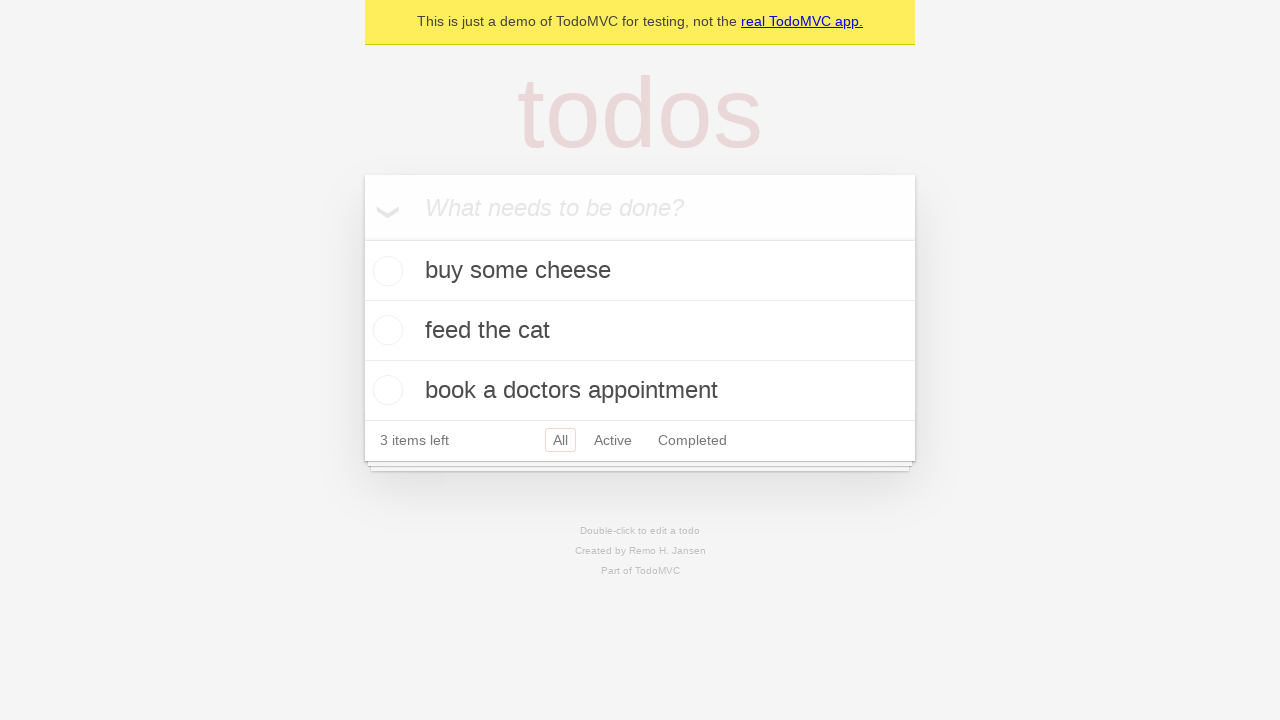